Tests JavaScript prompt alert functionality by clicking the prompt button, entering text, and accepting the alert

Starting URL: https://the-internet.herokuapp.com/javascript_alerts

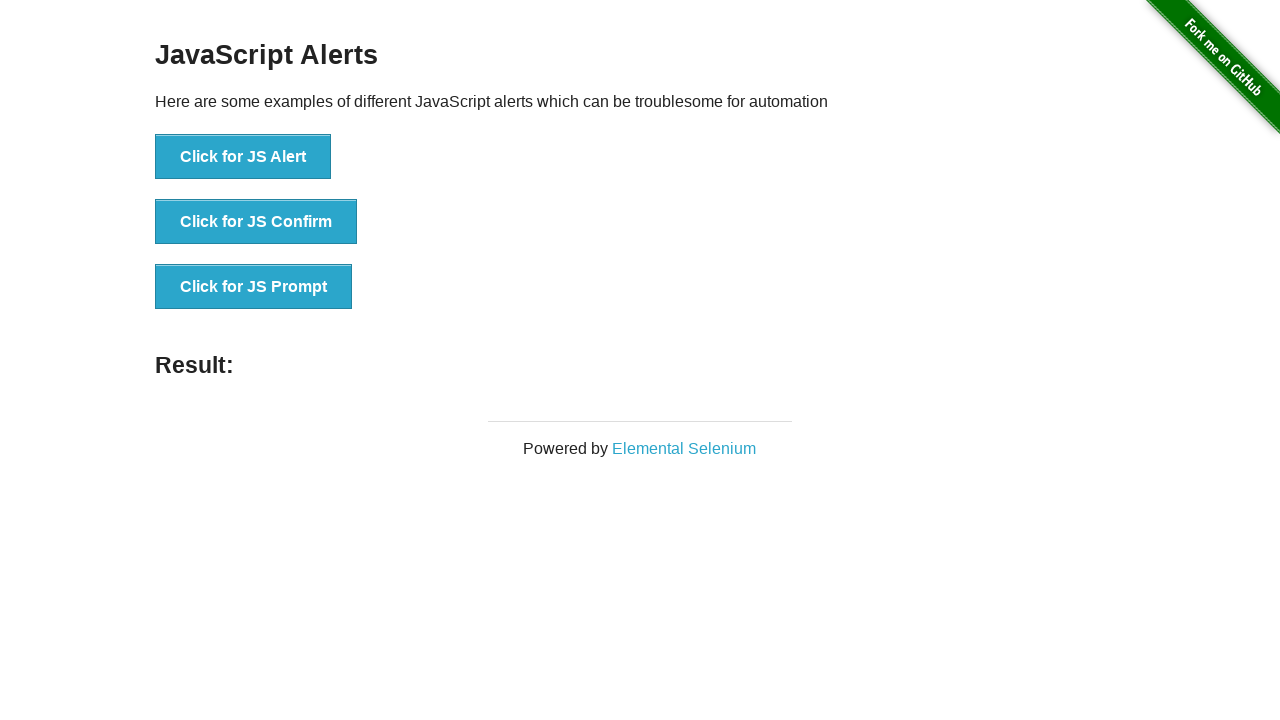

Clicked the JS Prompt button at (254, 287) on xpath=//button[contains(text(),'Click for JS Prompt')]
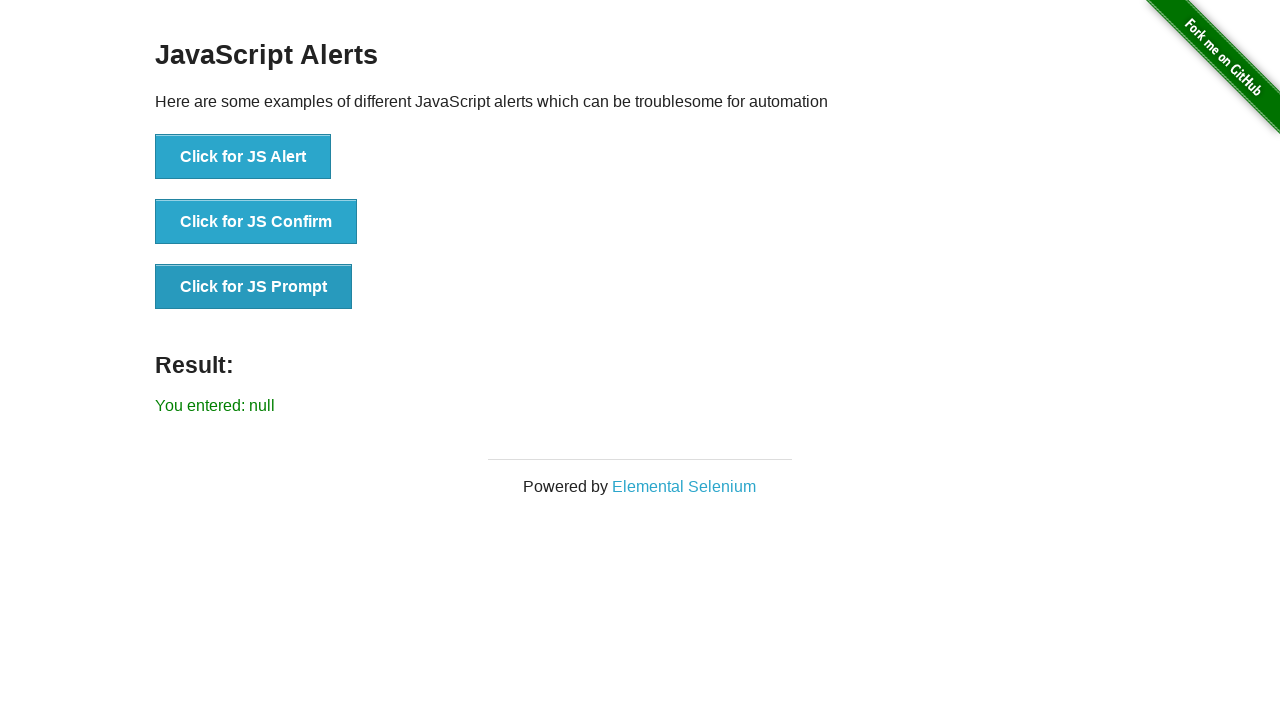

Set up dialog handler to accept prompt with 'Ganesh'
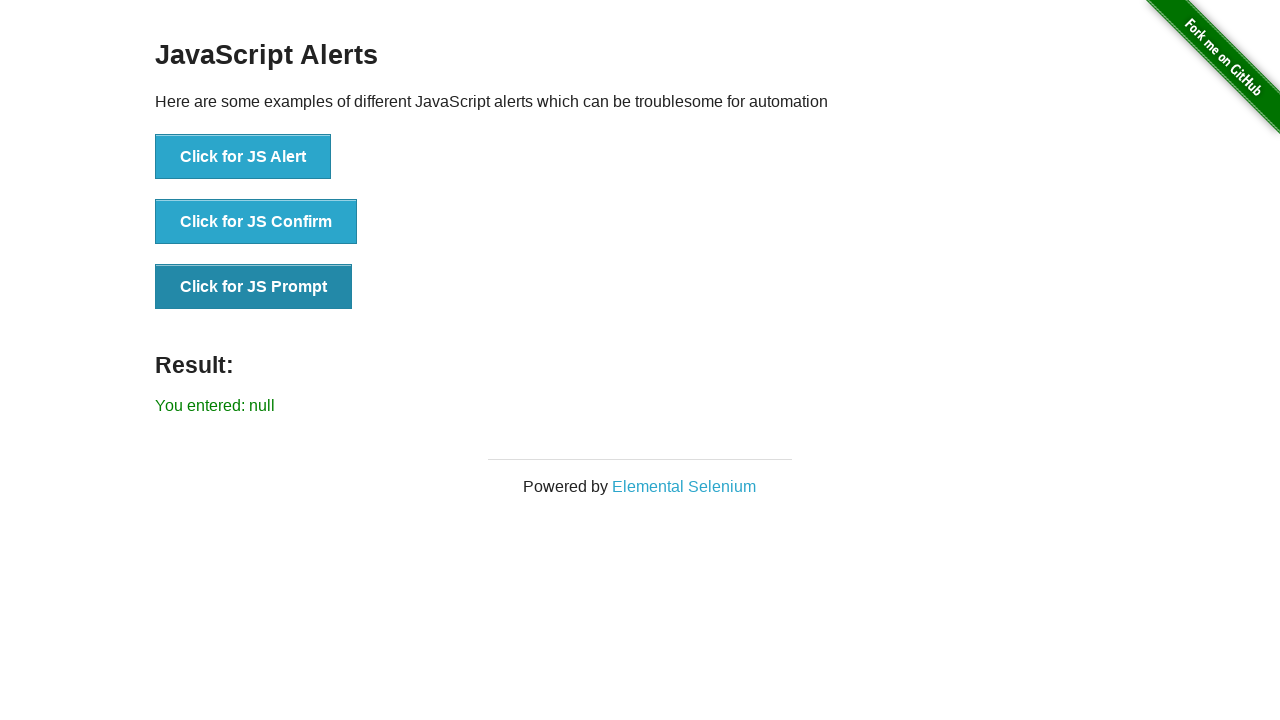

Waited for dialog to appear and be handled
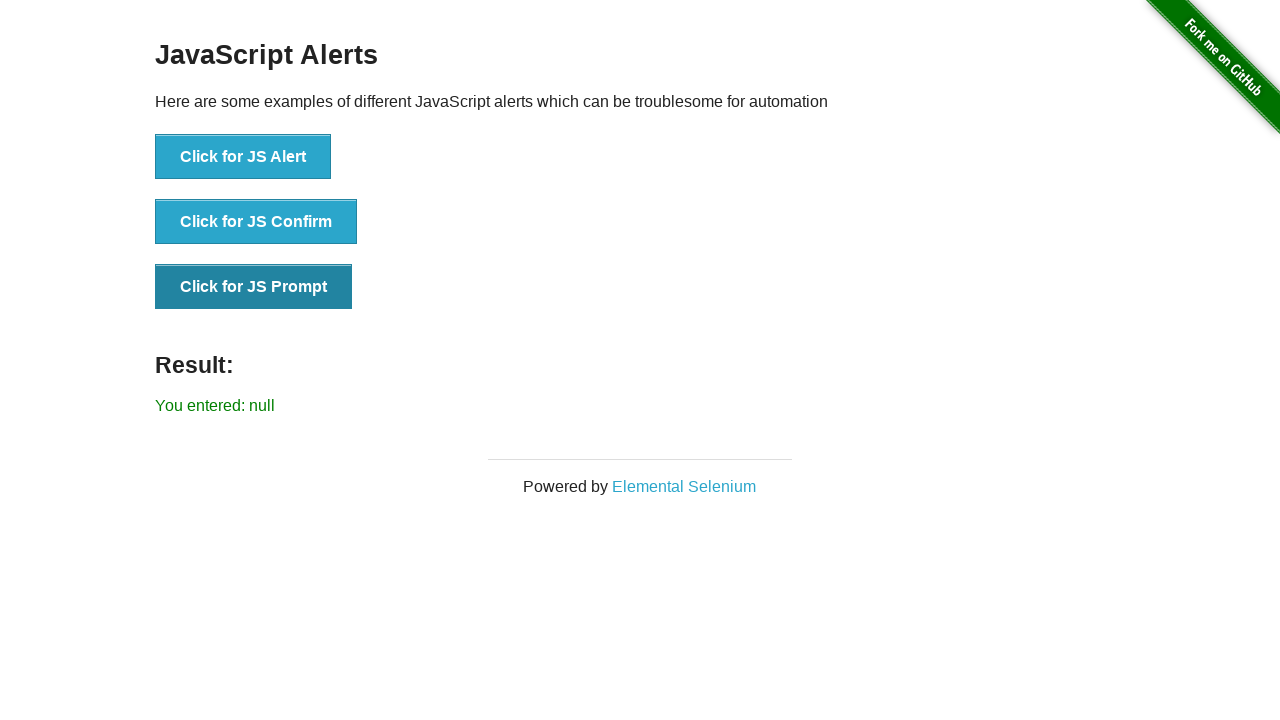

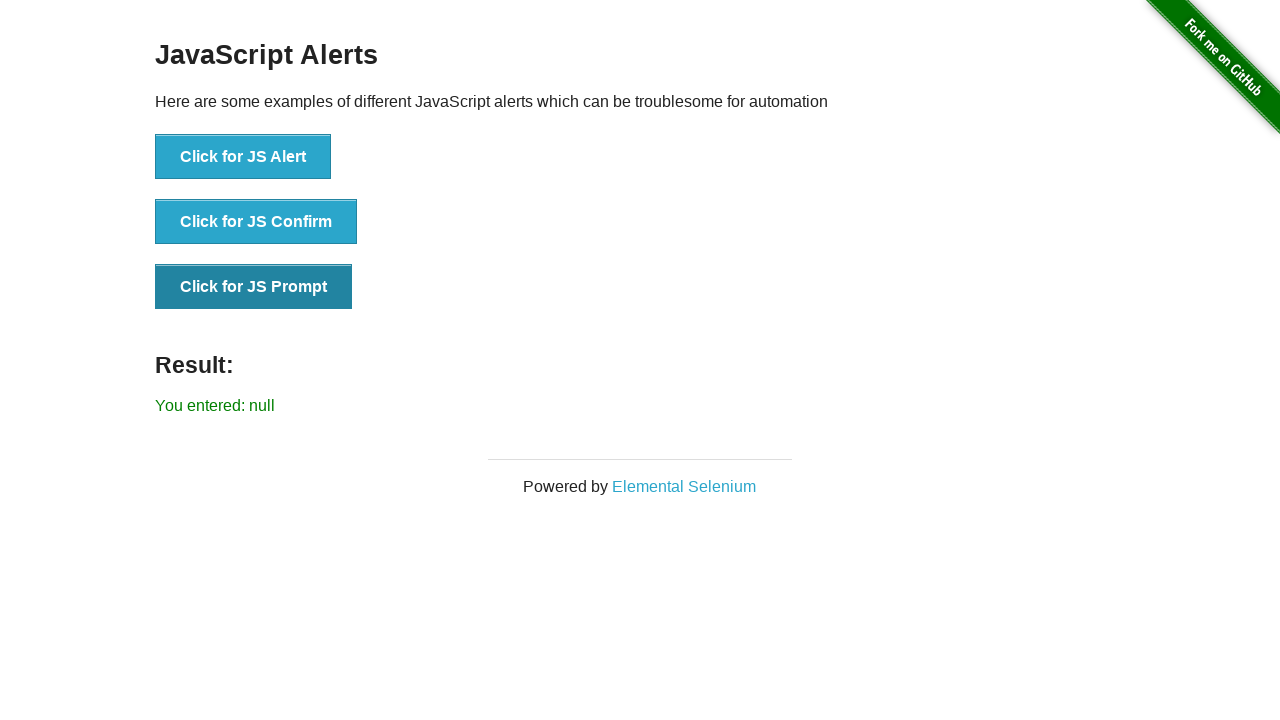